Tests dismissing a JavaScript confirmation alert by clicking a button and canceling the alert

Starting URL: https://automationfc.github.io/basic-form/index.html

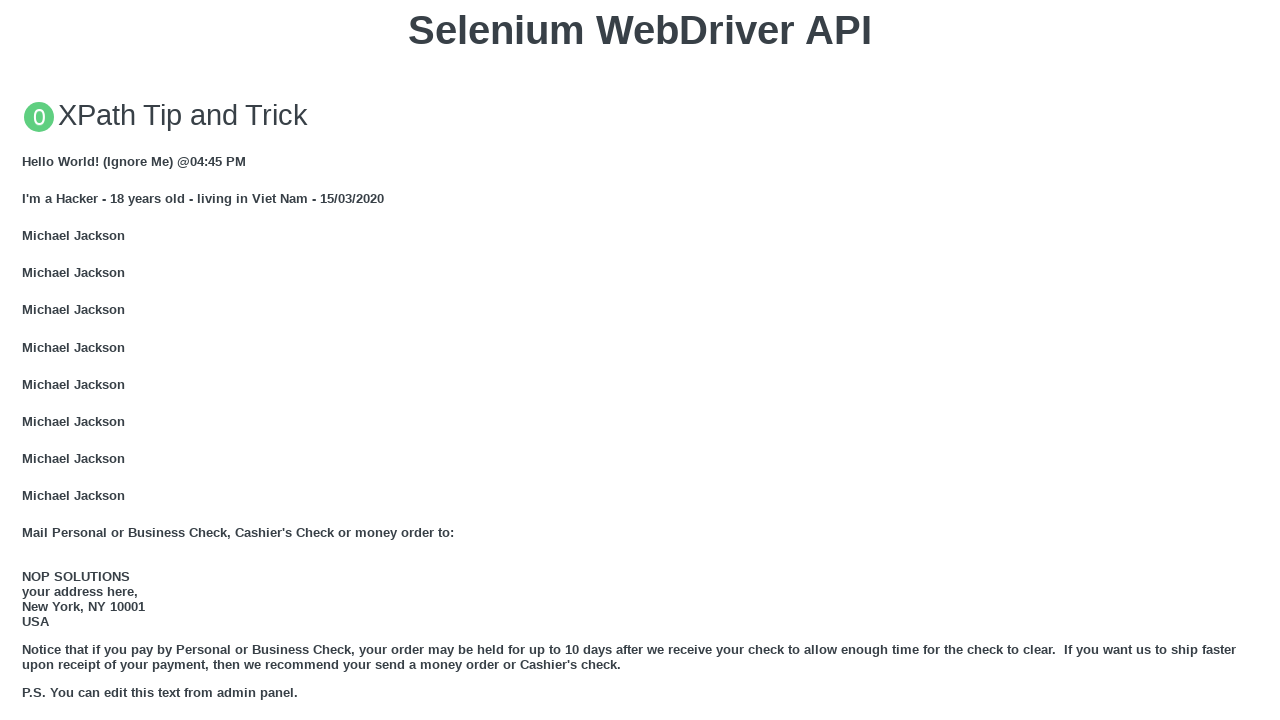

Clicked 'Click for JS Confirm' button to trigger JavaScript confirmation dialog at (640, 360) on xpath=//button[text()='Click for JS Confirm']
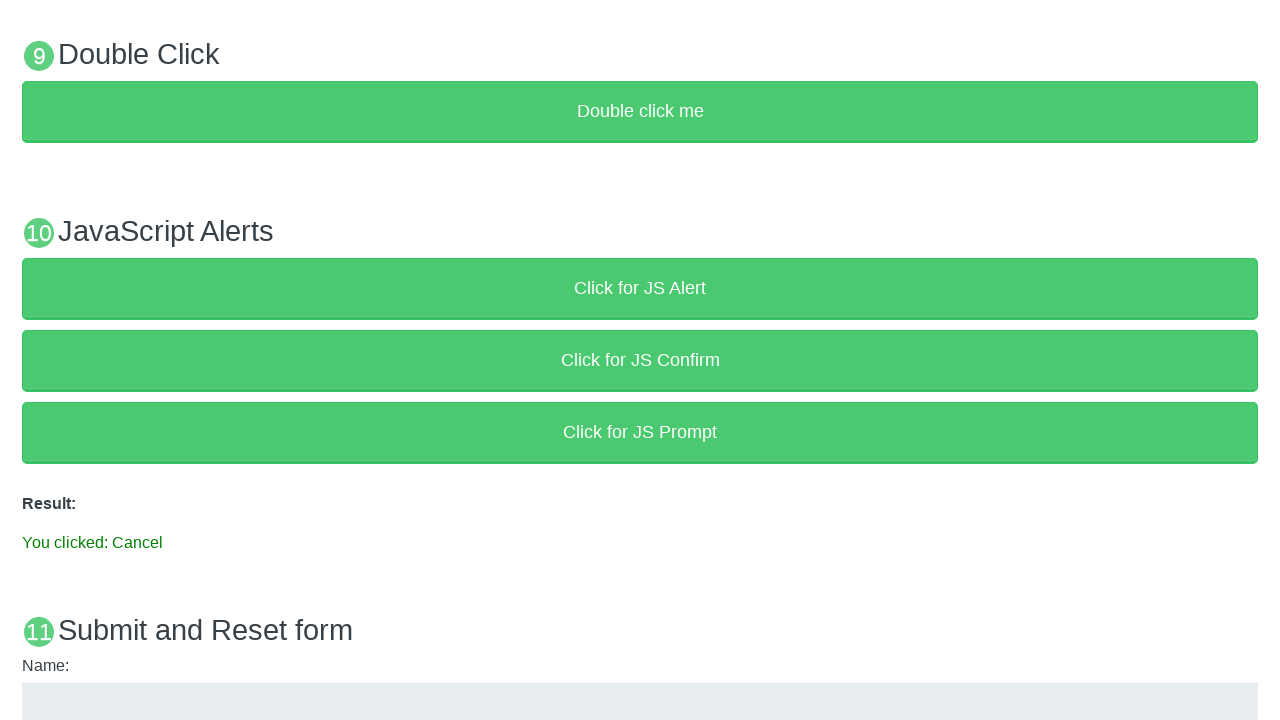

Set up dialog handler to dismiss the confirmation alert
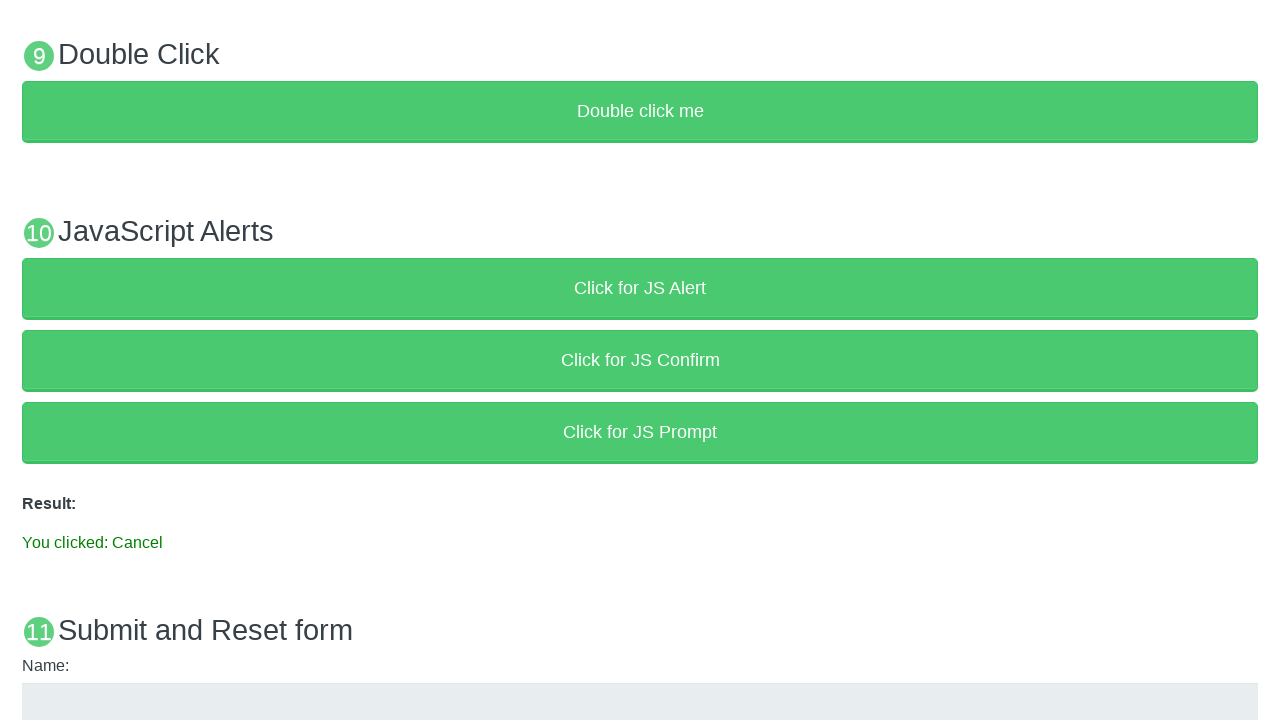

Retrieved result text after dismissing alert
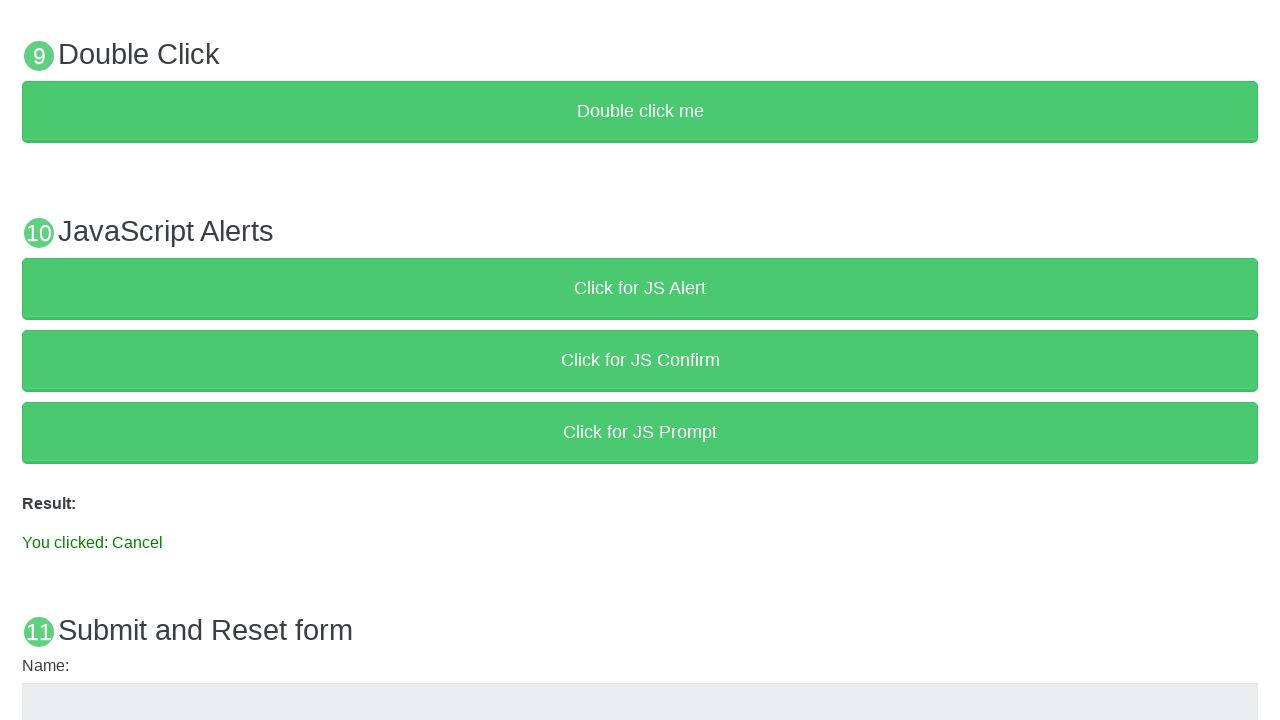

Verified result text equals 'You clicked: Cancel'
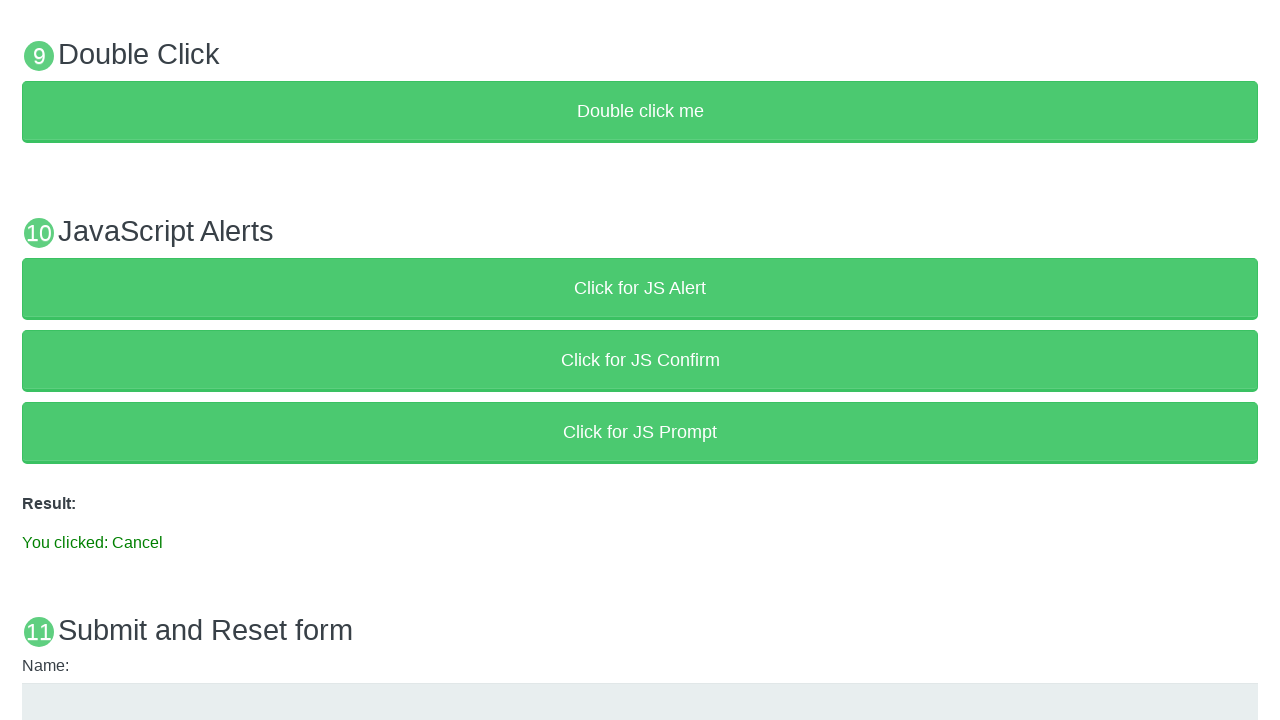

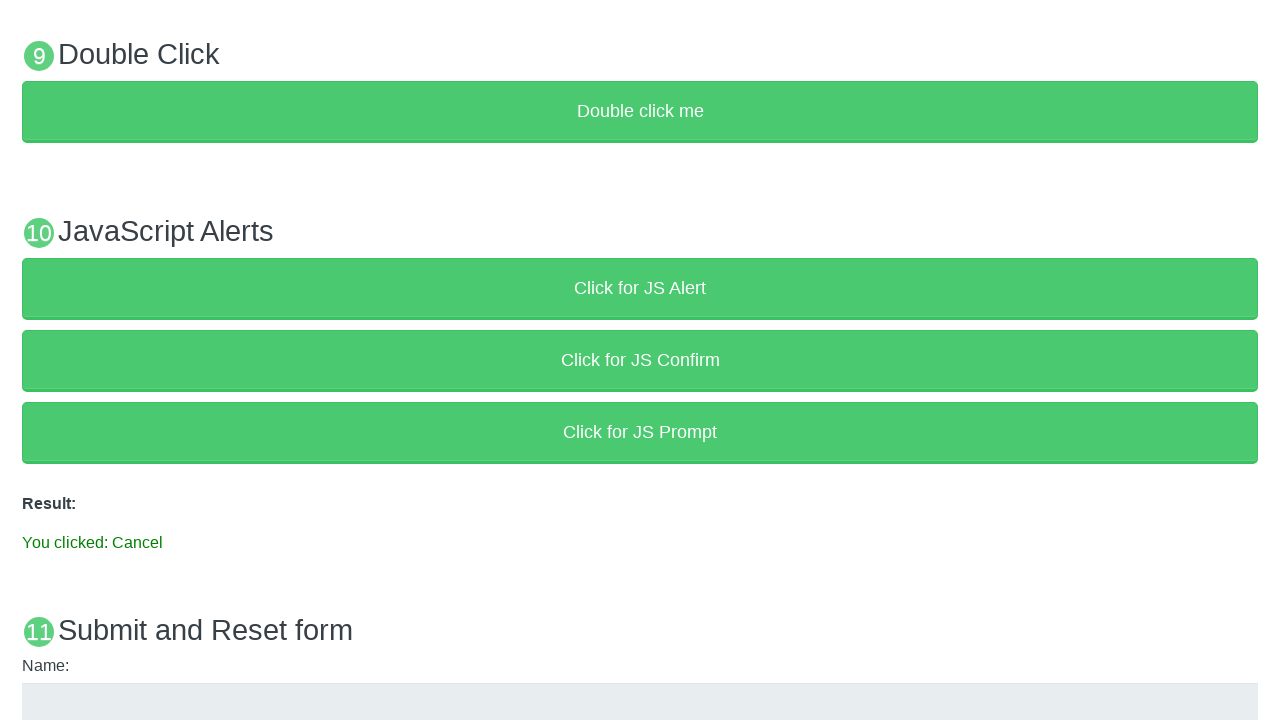